Tests a registration form by filling in personal information fields (name, email, phone, address) and submitting the form, then verifies successful registration message appears.

Starting URL: http://suninjuly.github.io/registration1.html

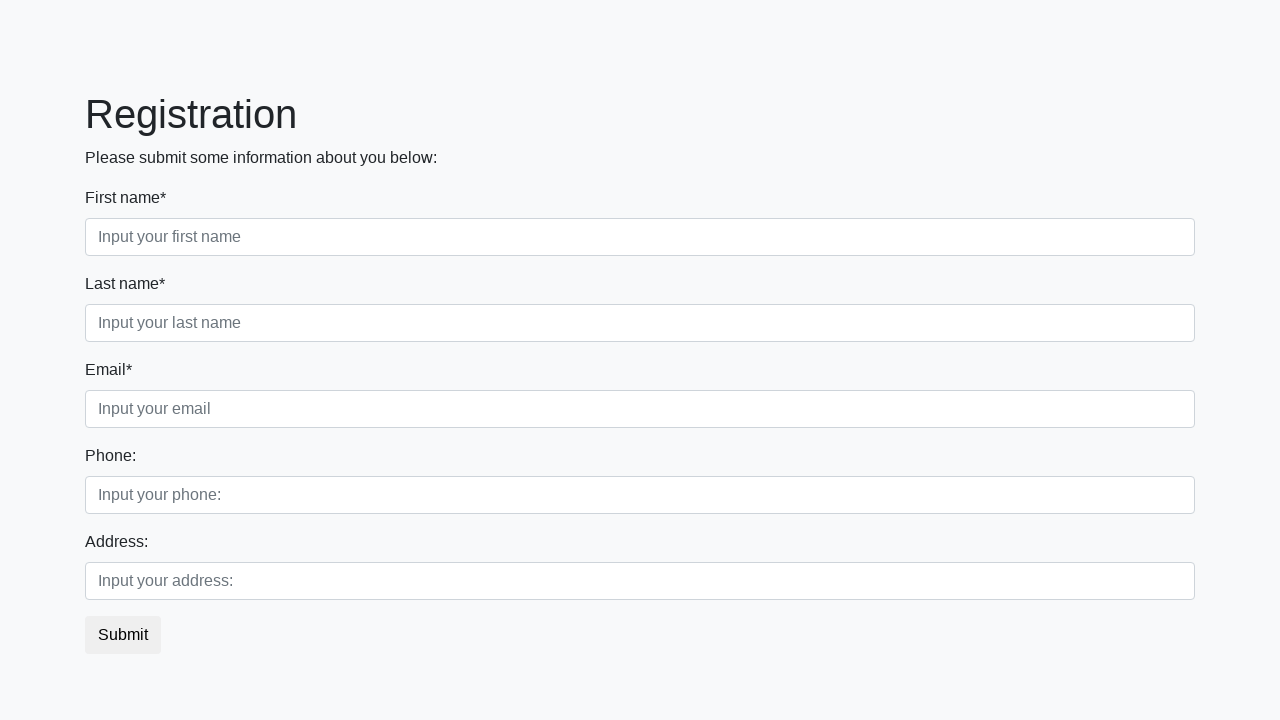

Filled first name field with 'Ivan' on .first_block .first
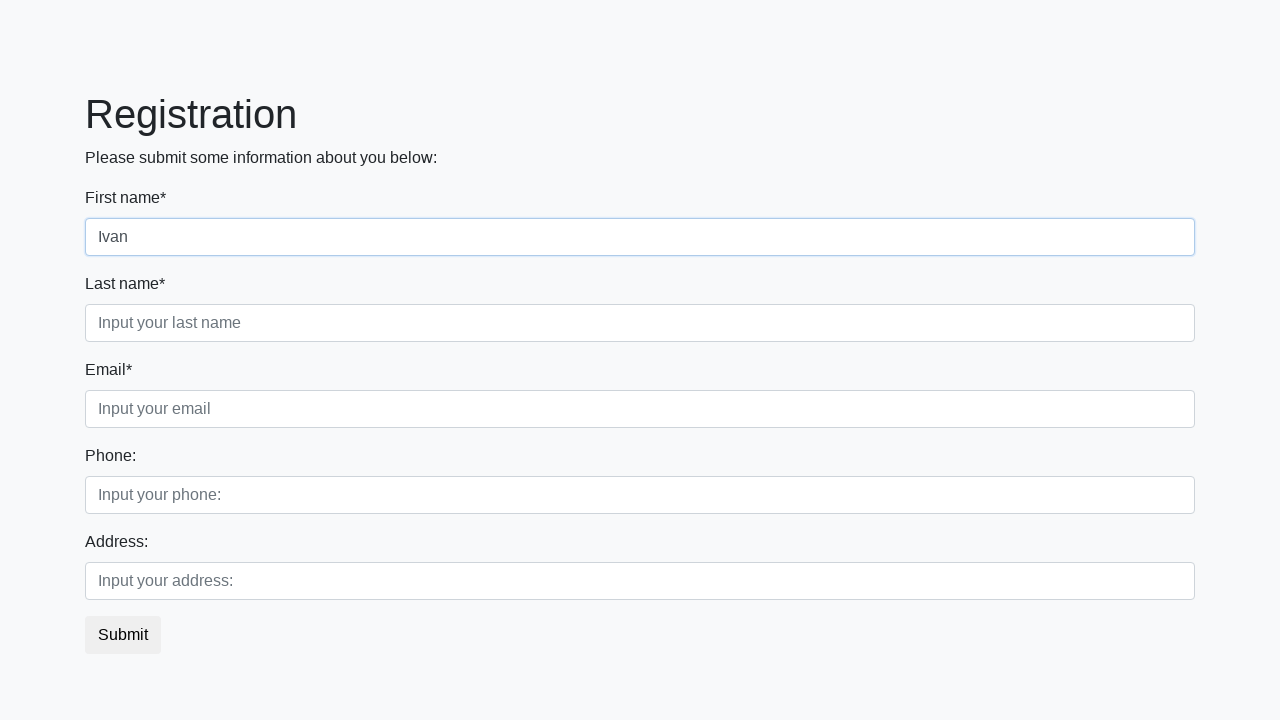

Filled last name field with 'Petrov' on .first_block .second
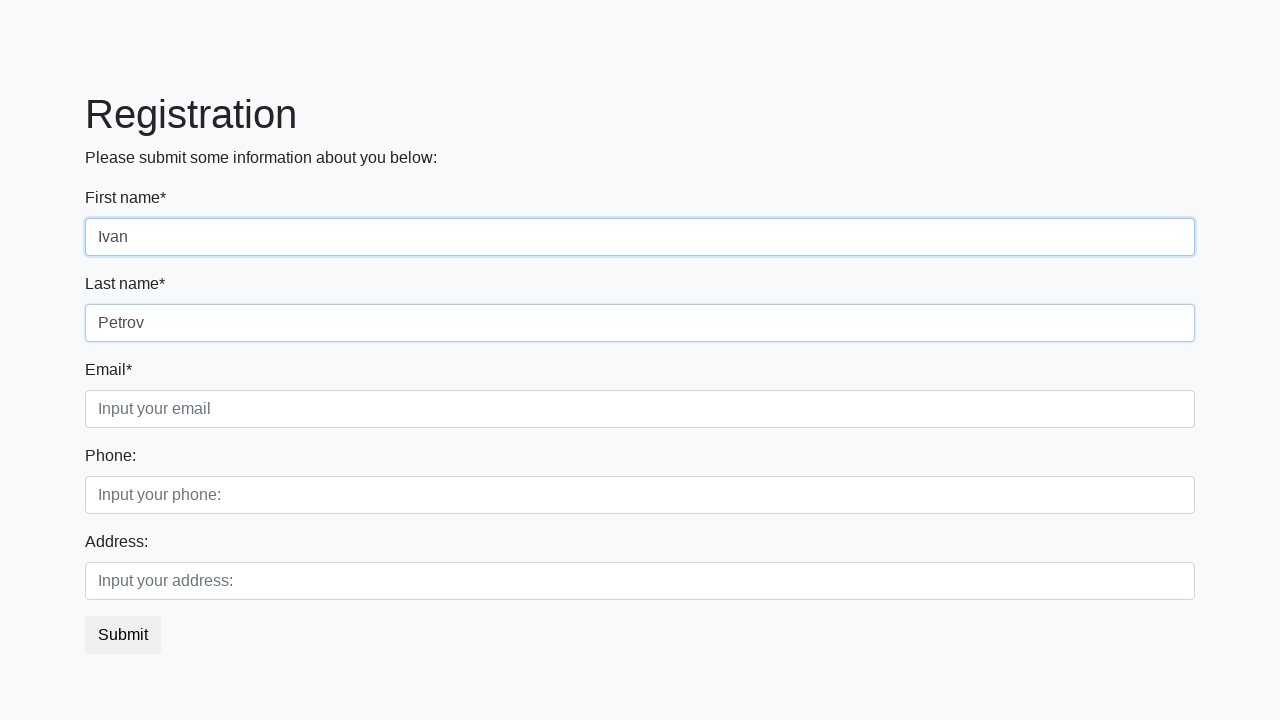

Filled email field with 'ivanpetrov@gmail.com' on .first_block .third
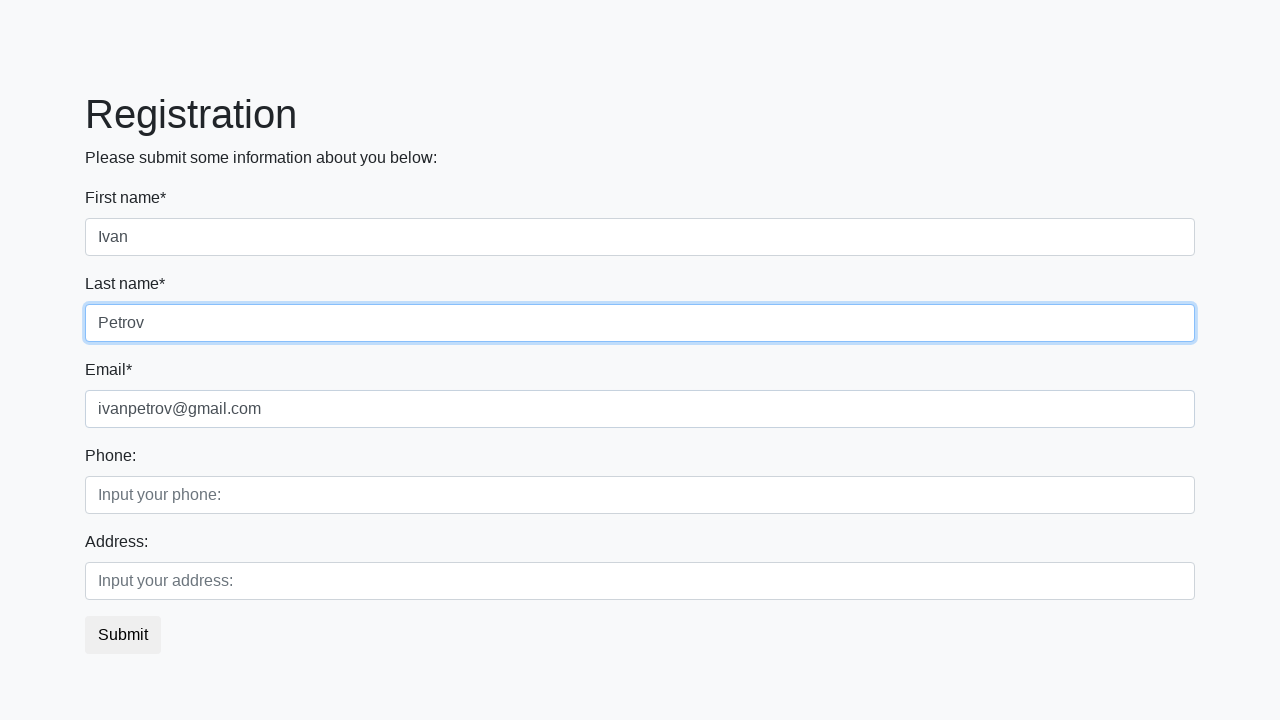

Filled phone number field with '+789423434432' on .second_block .first
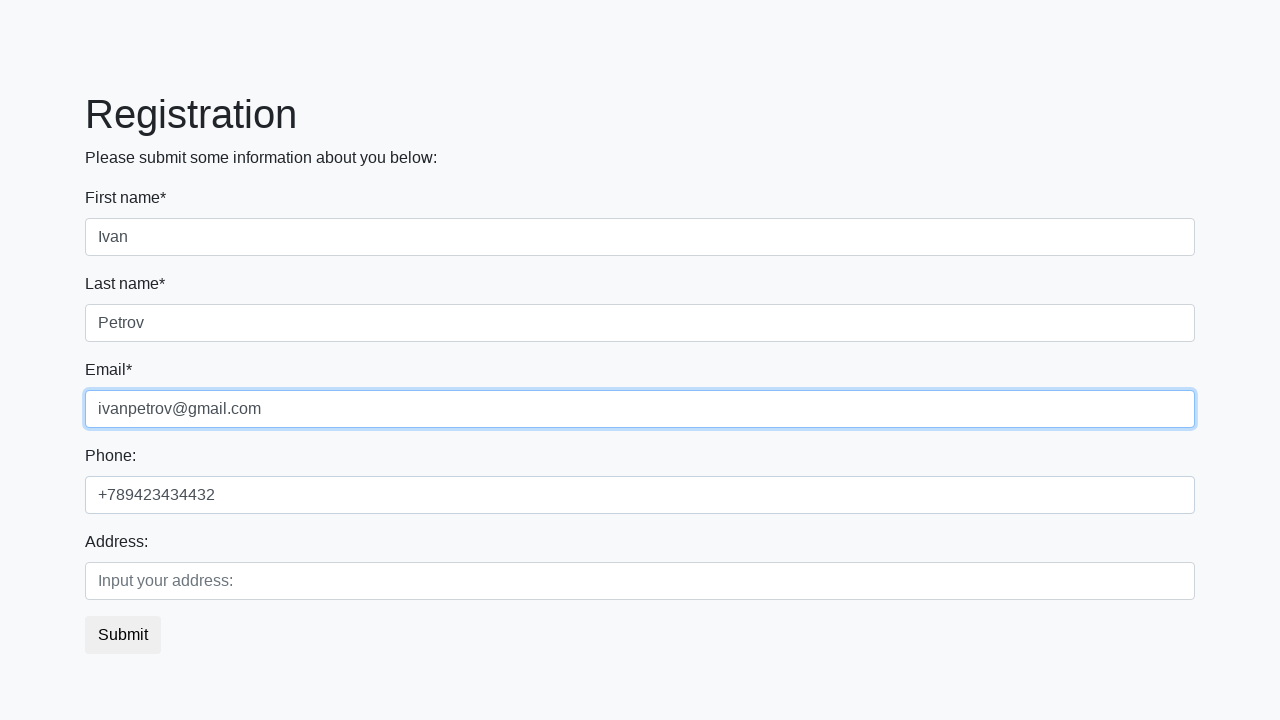

Filled address field with 'Russia, Moscow' on .second_block .second
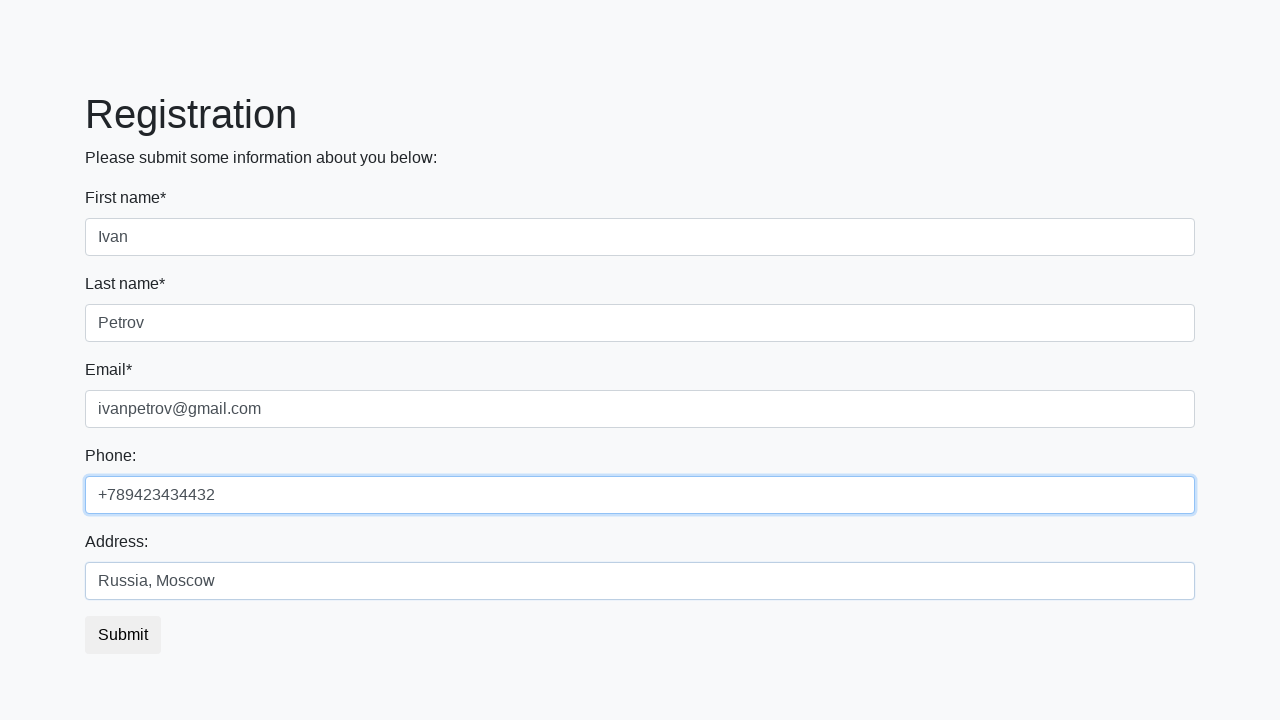

Clicked submit button to register form at (123, 635) on .btn-default
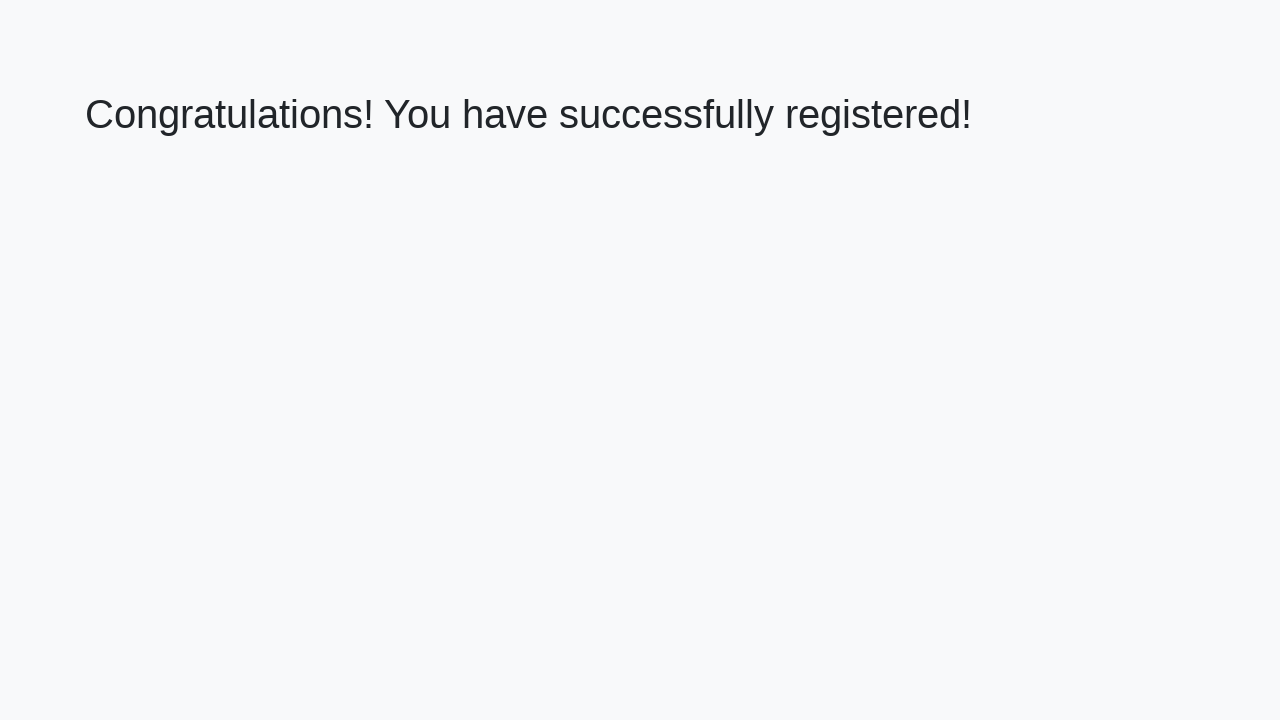

Success message heading loaded
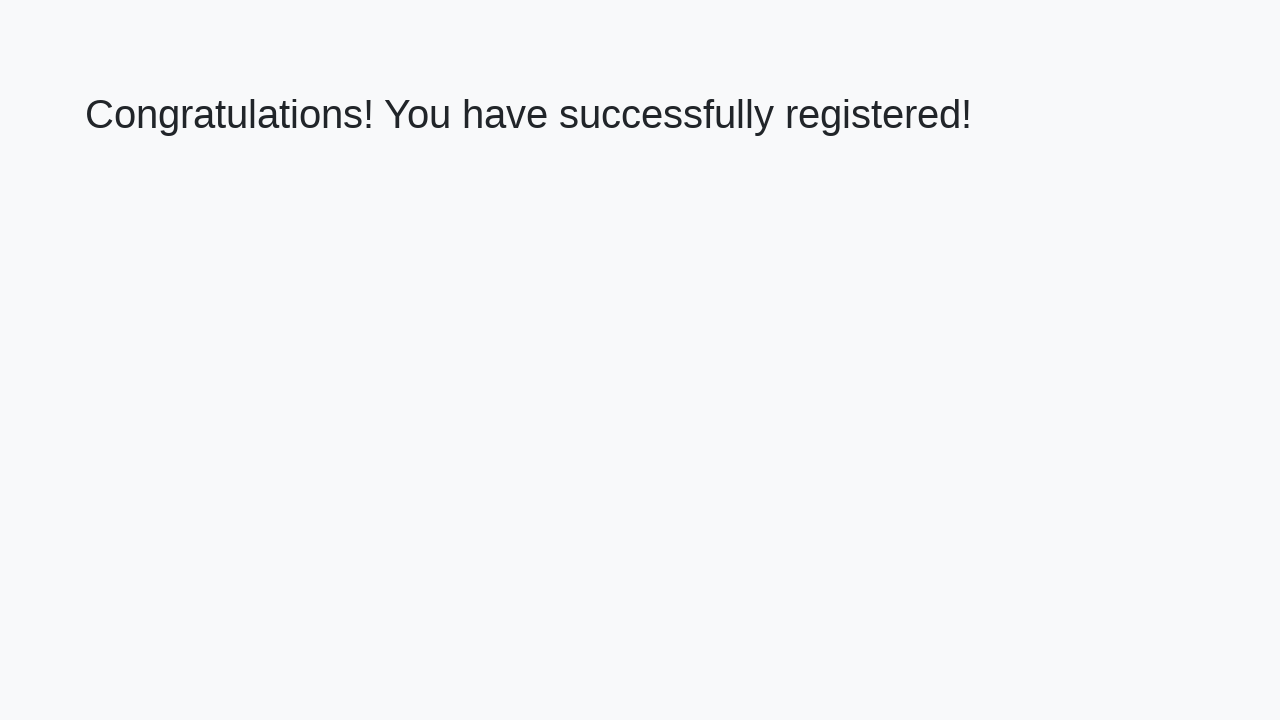

Retrieved welcome message text
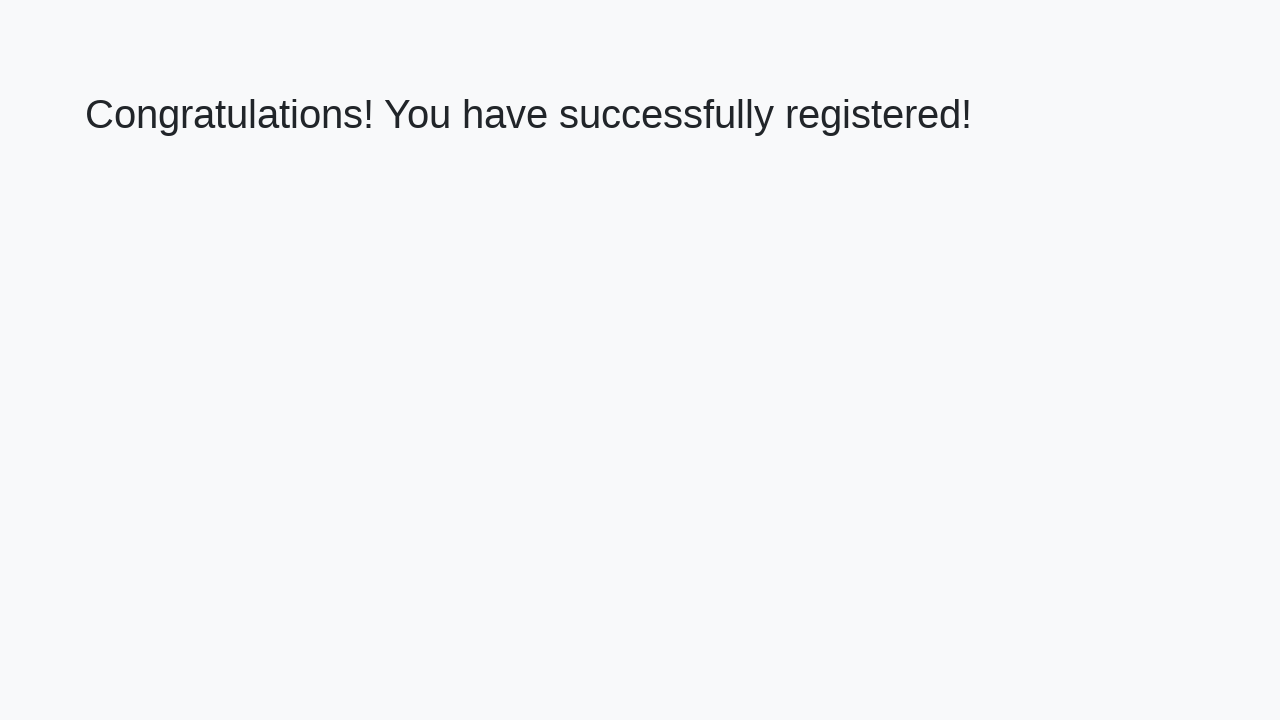

Verified success message: 'Congratulations! You have successfully registered!'
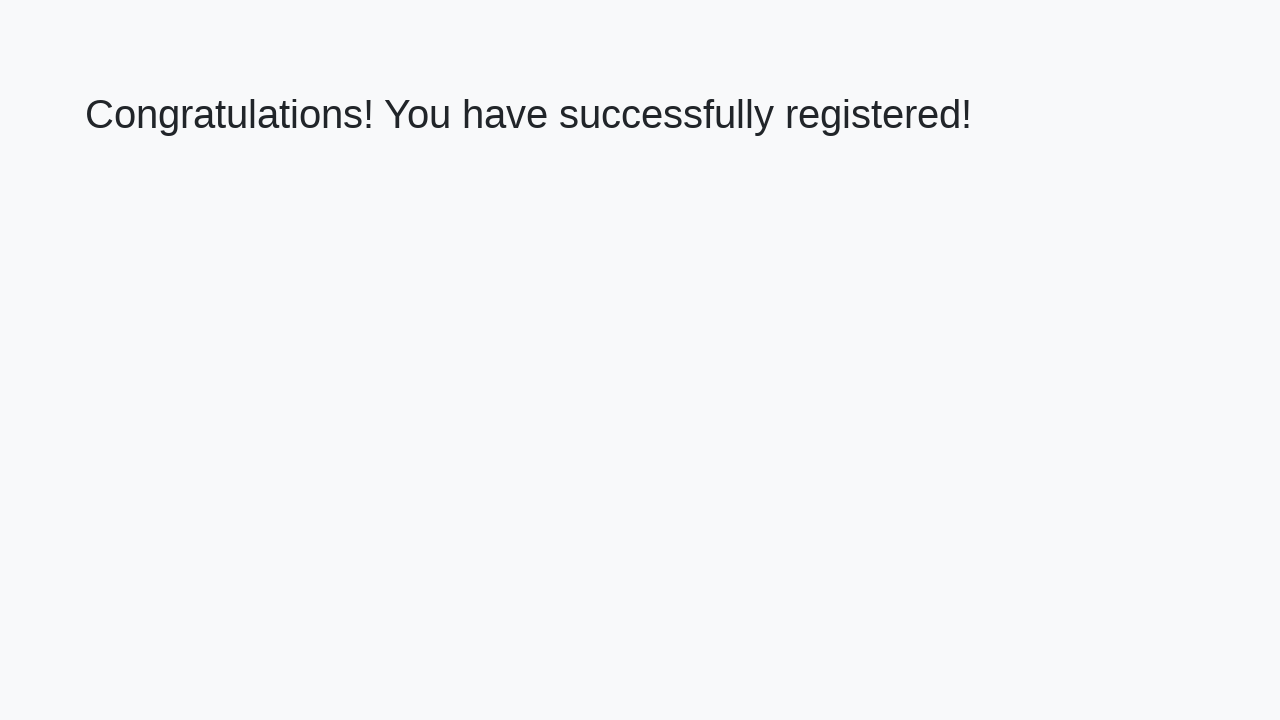

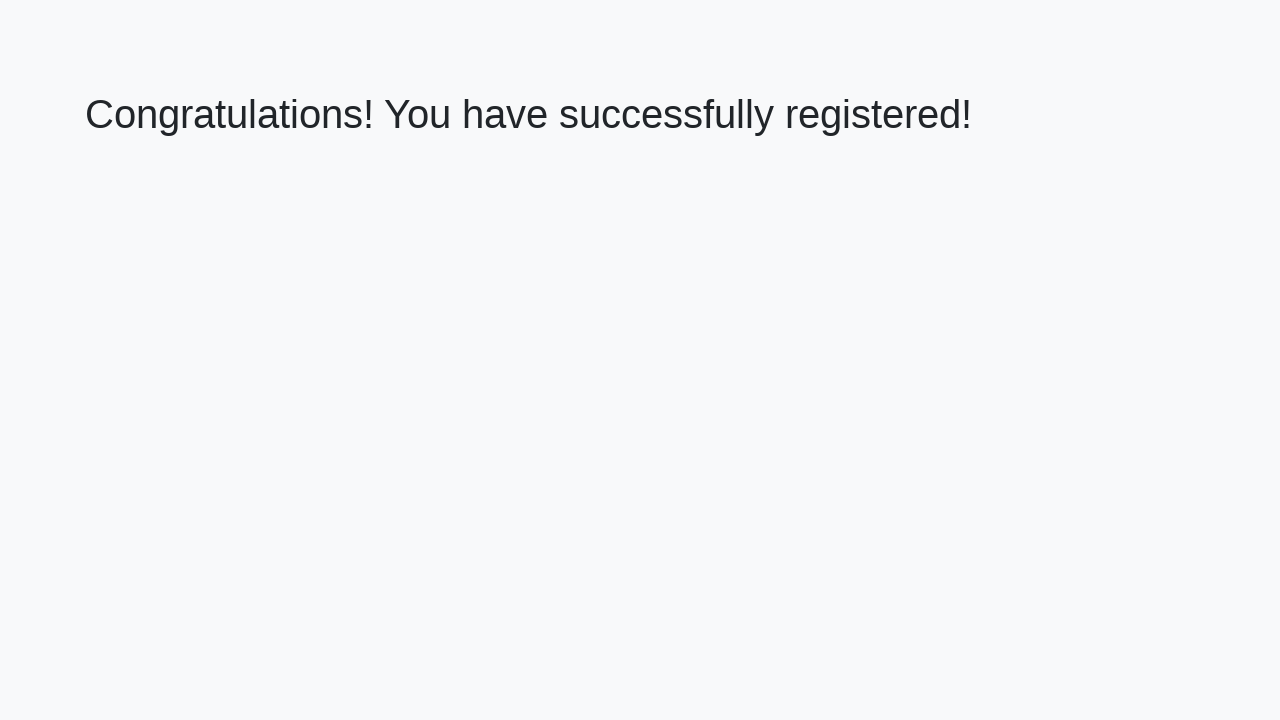